Navigates to the form authentication page and verifies the Elemental Selenium link has the correct href attribute

Starting URL: https://the-internet.herokuapp.com/

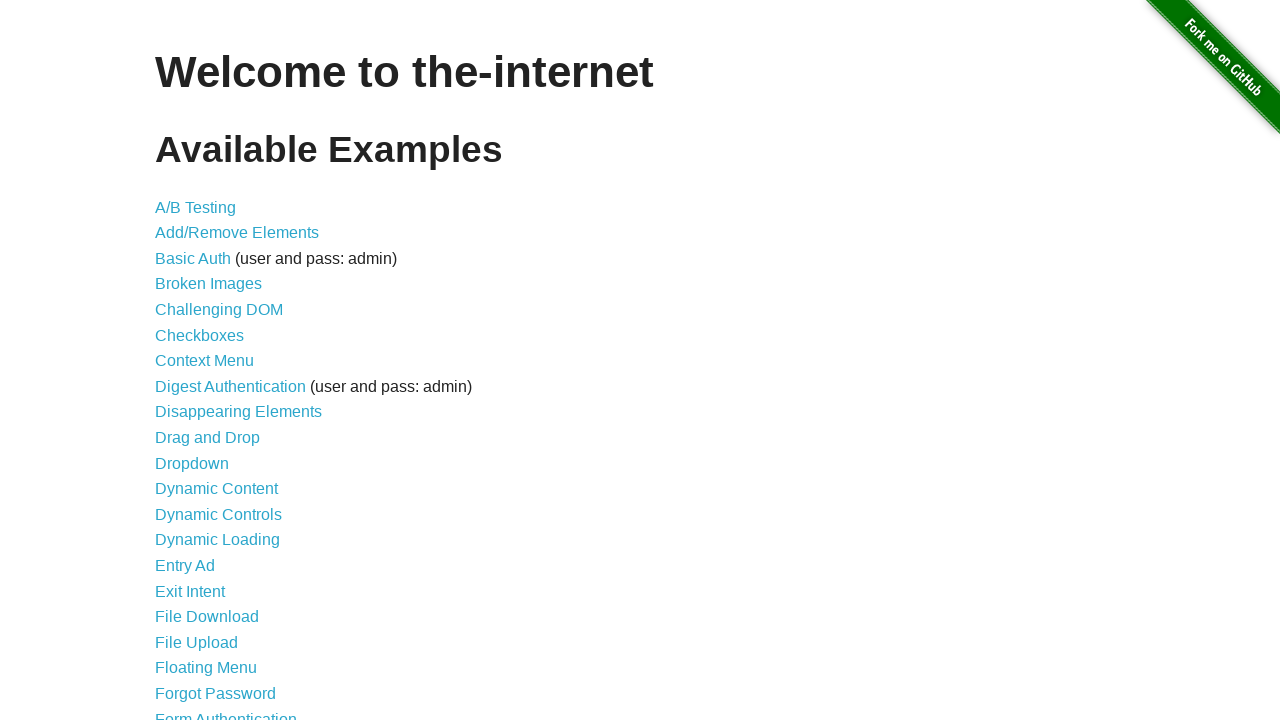

Navigated to the-internet.herokuapp.com homepage
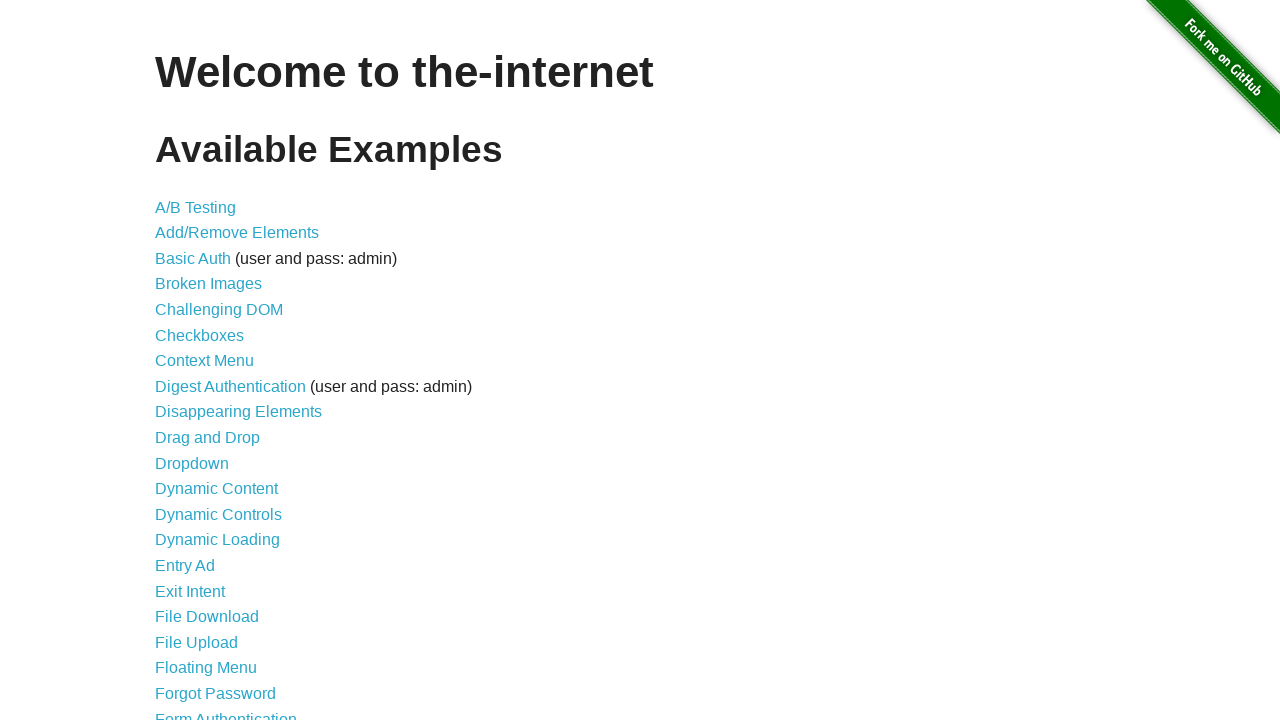

Clicked on form authentication link at (226, 712) on xpath=//a[@href='/login']
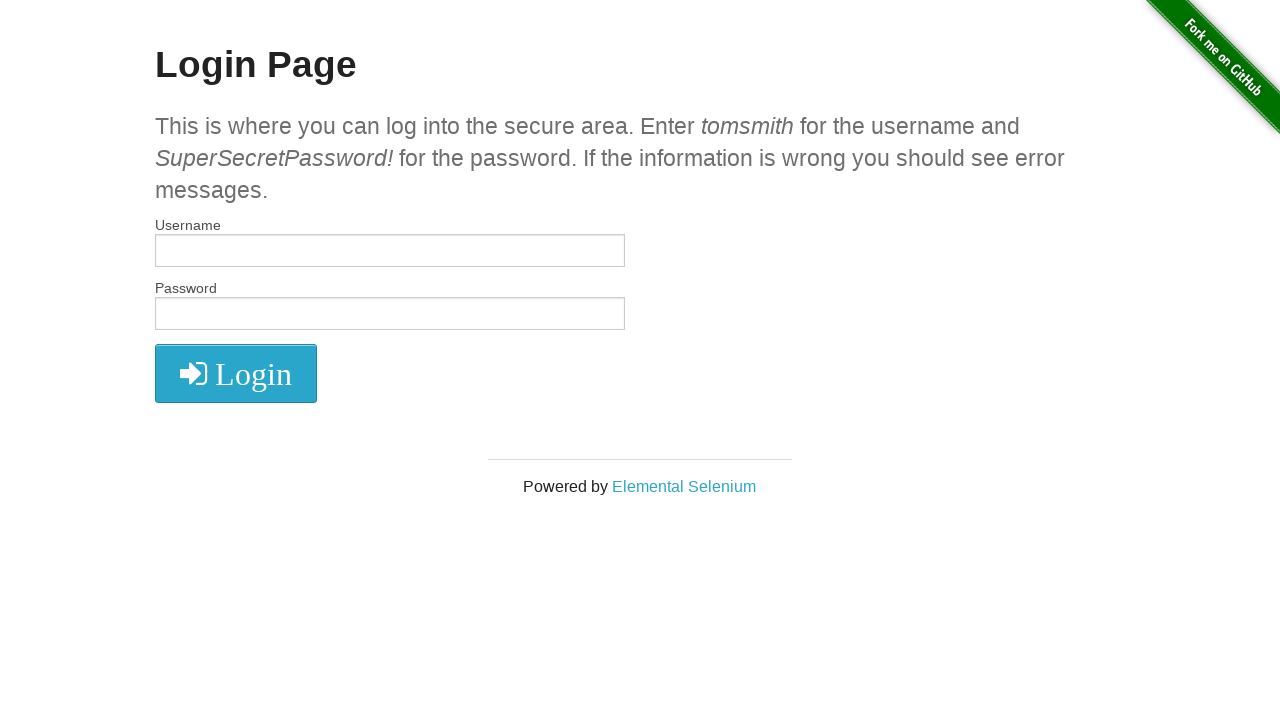

Located Elemental Selenium link
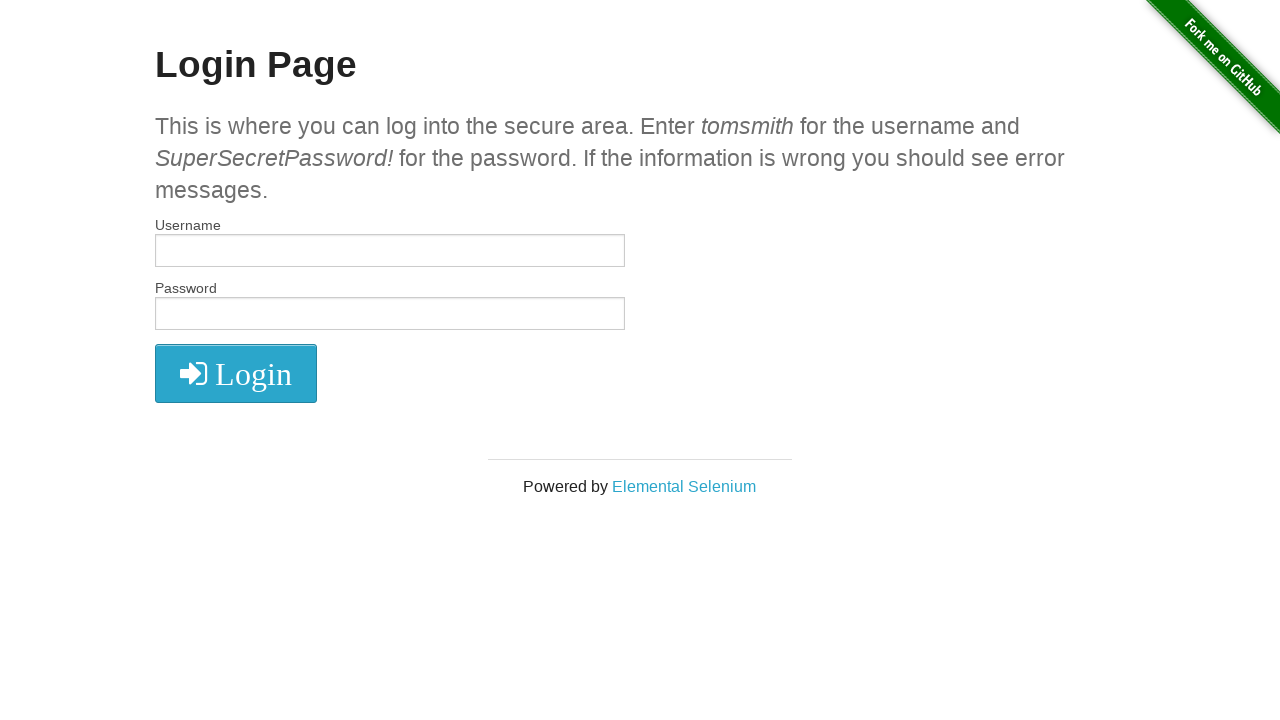

Retrieved href attribute from Elemental Selenium link
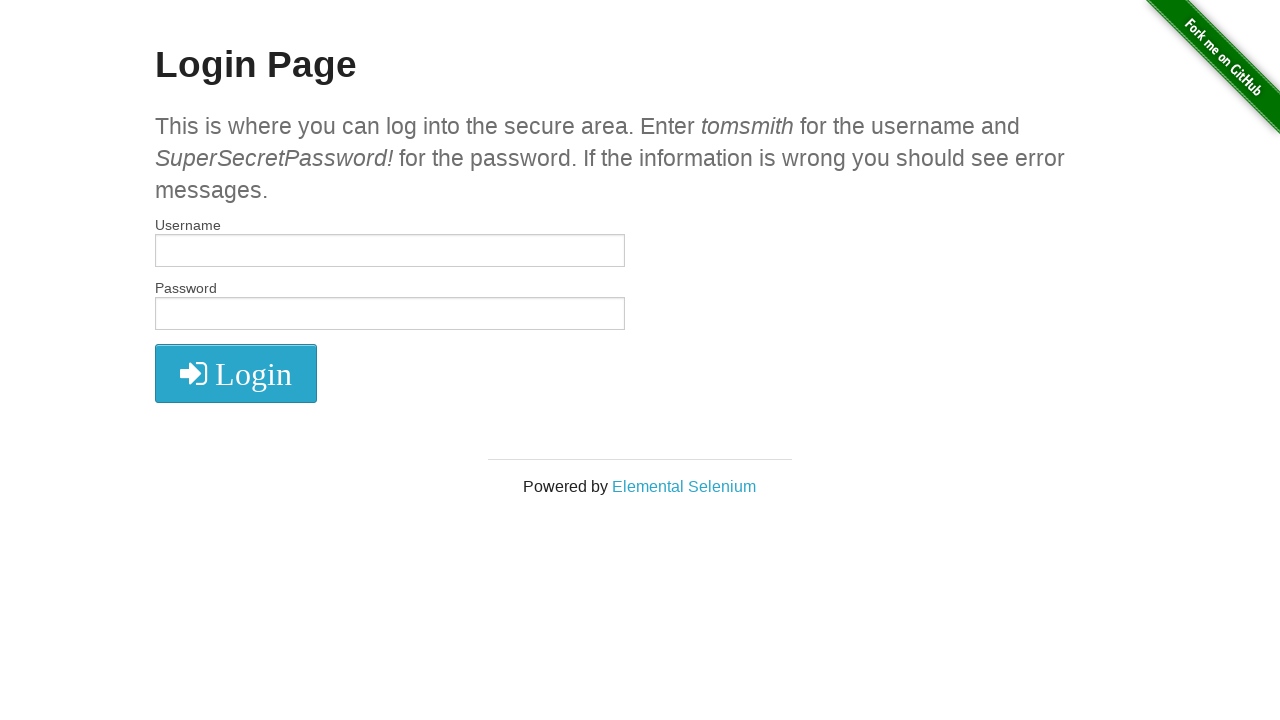

Verified Elemental Selenium link href is correct: http://elementalselenium.com/
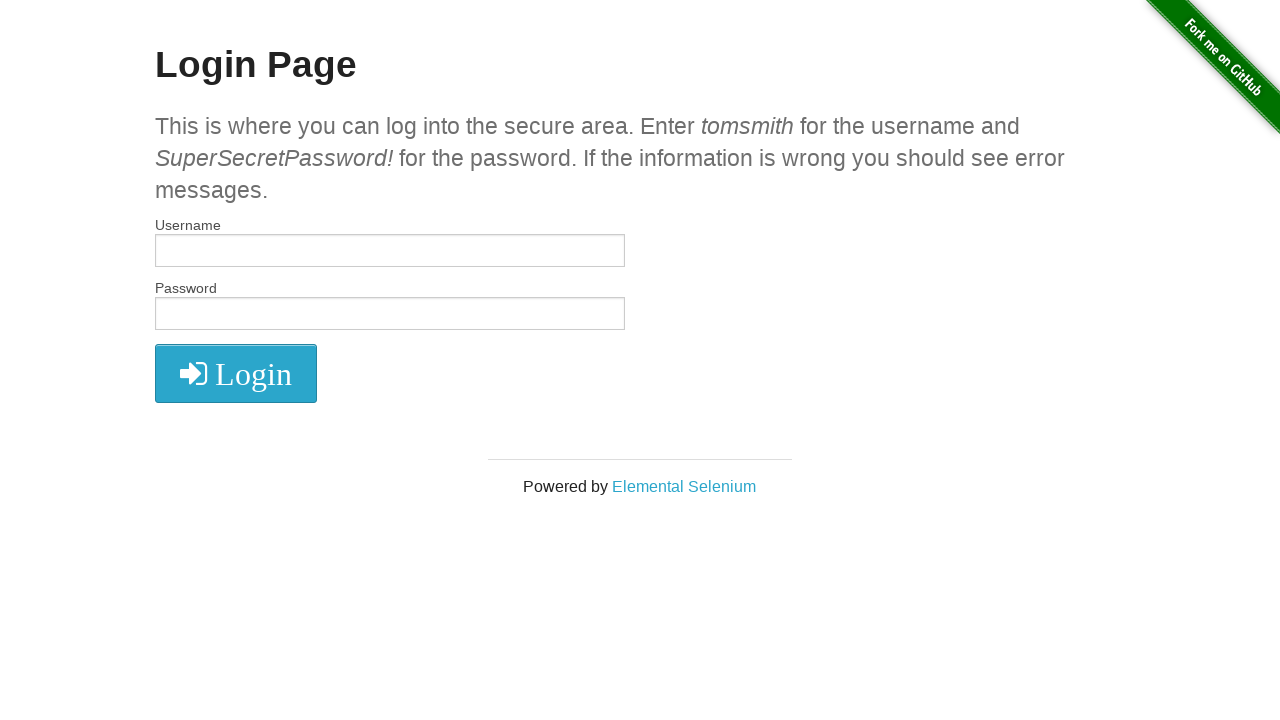

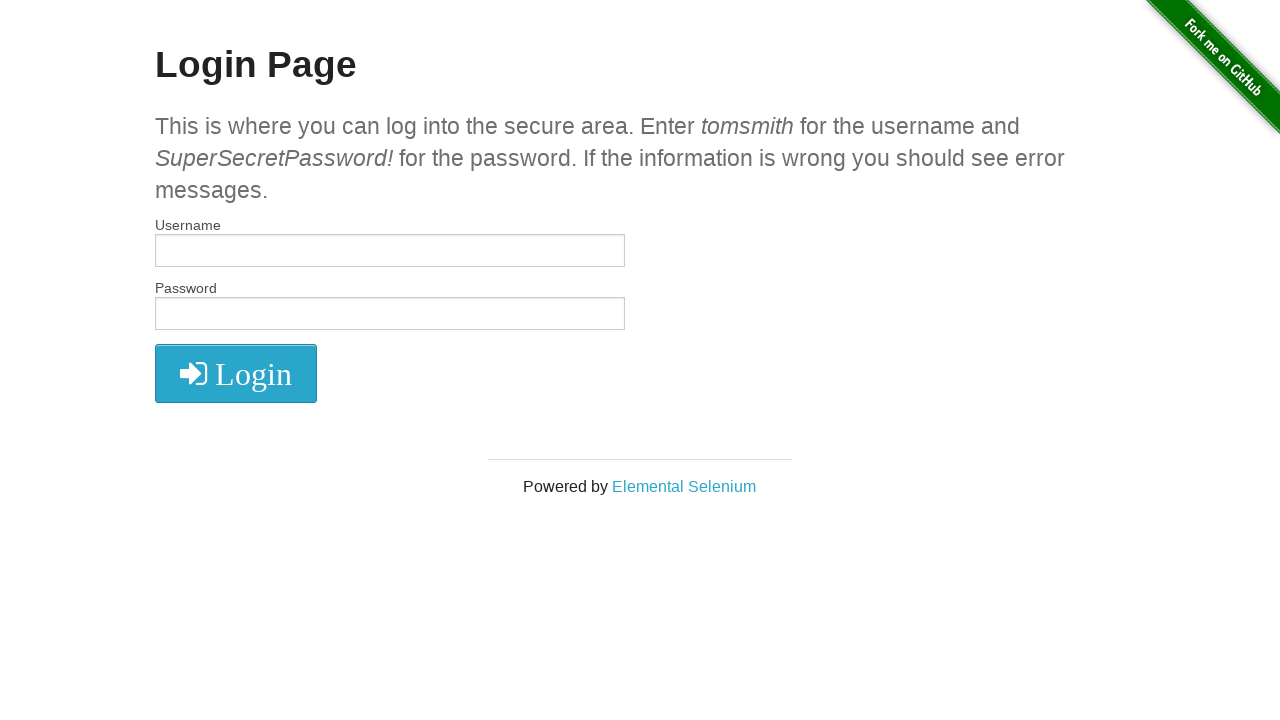